Tests registration form with password less than 6 characters, verifying password length error messages

Starting URL: https://alada.vn/tai-khoan/dang-ky.html

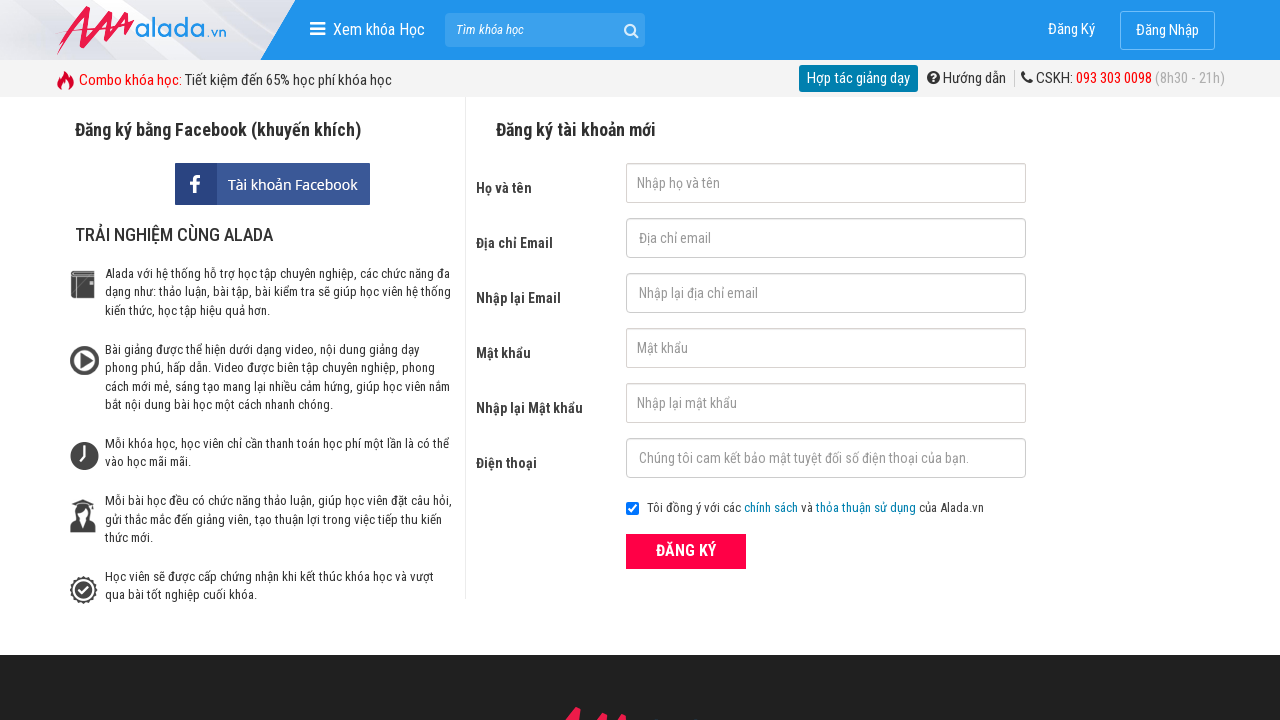

Filled first name field with 'Nguyen Thi Hien' on #txtFirstname
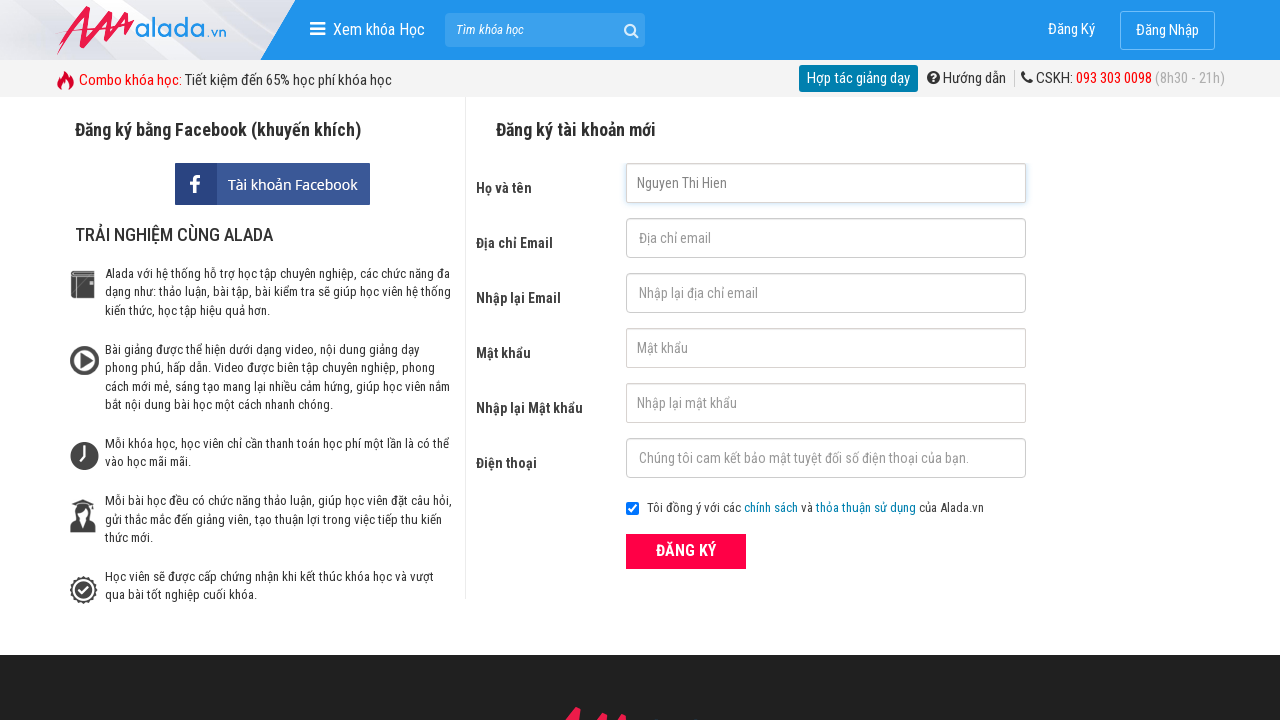

Filled email field with 'nguyenhienit94@gmail.com' on #txtEmail
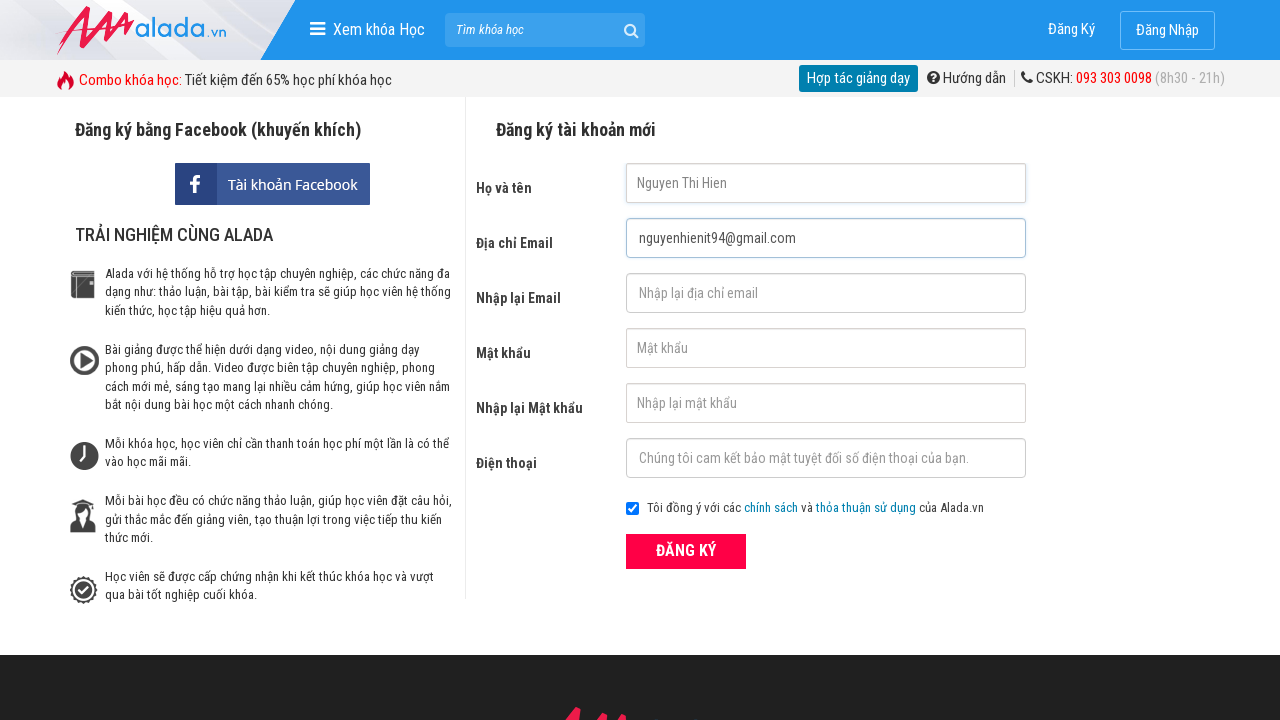

Filled confirm email field with 'nguyenhienit94@gmail.com' on #txtCEmail
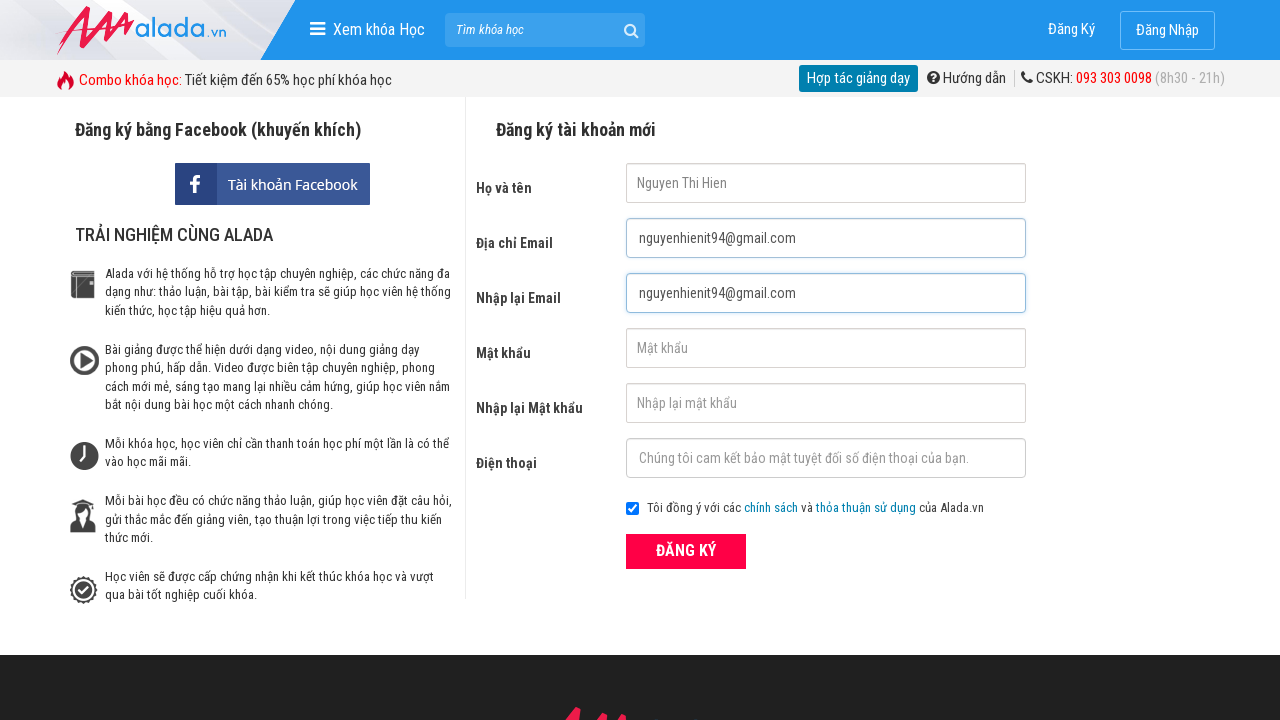

Filled password field with '123' (less than 6 characters) on #txtPassword
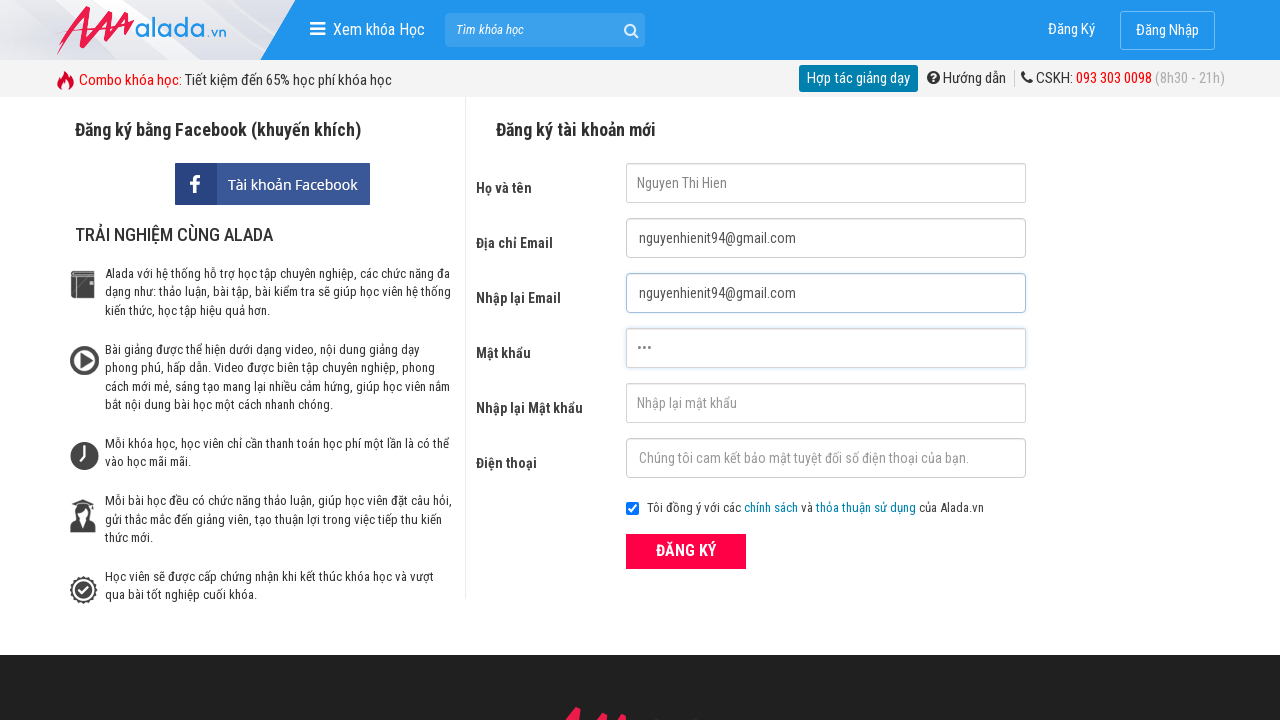

Filled confirm password field with '123' (less than 6 characters) on #txtCPassword
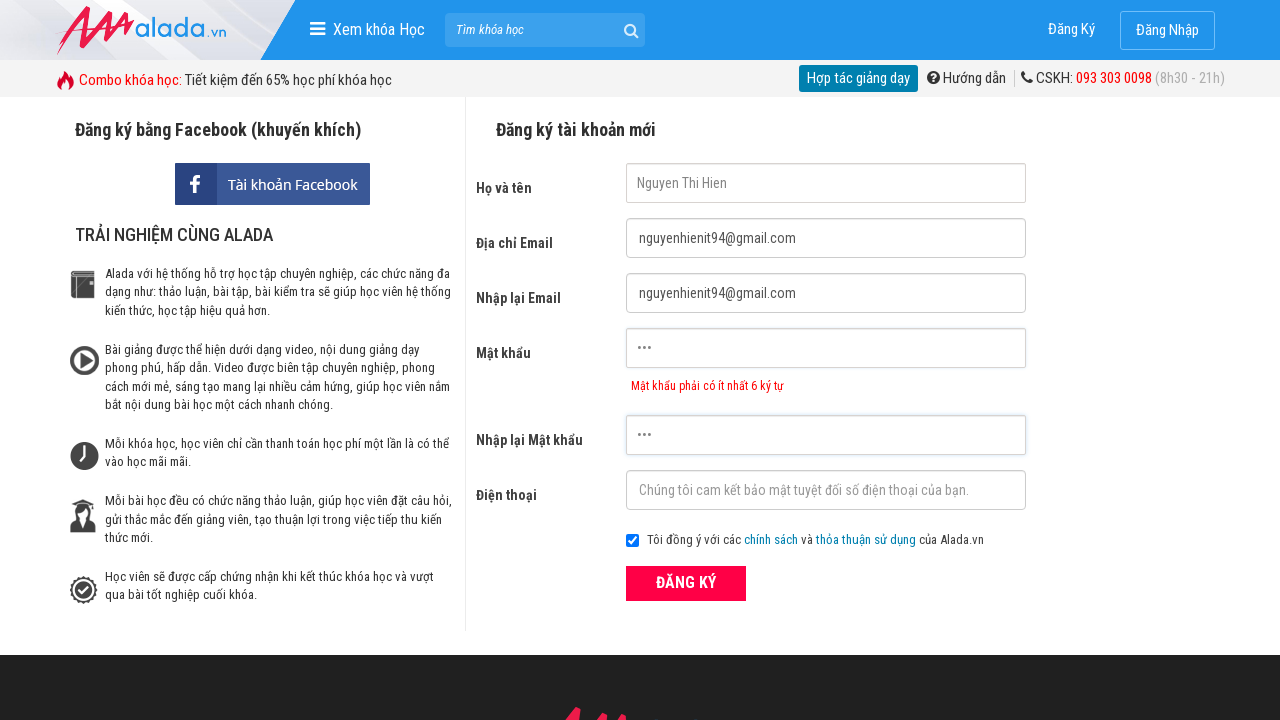

Filled phone number field with '0384619213' on #txtPhone
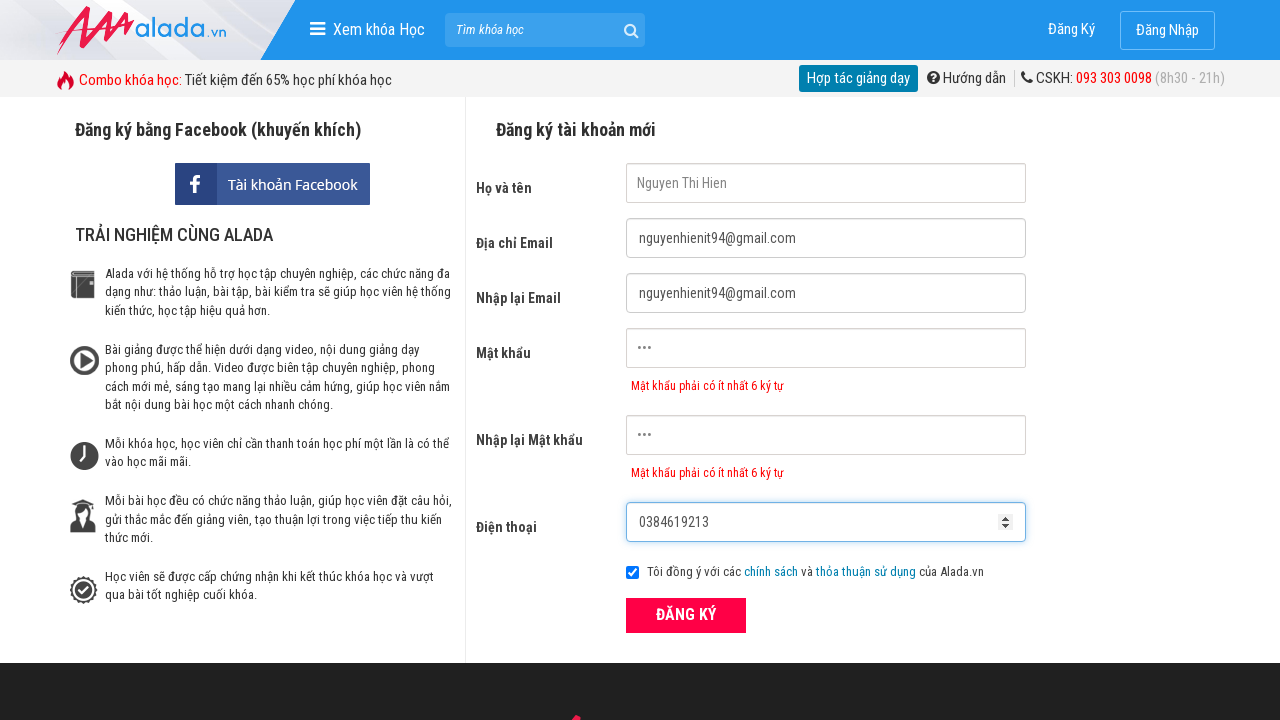

Clicked register button to submit the form at (686, 615) on xpath=//div[@class='form frmRegister']//div[@class='field_btn']/button
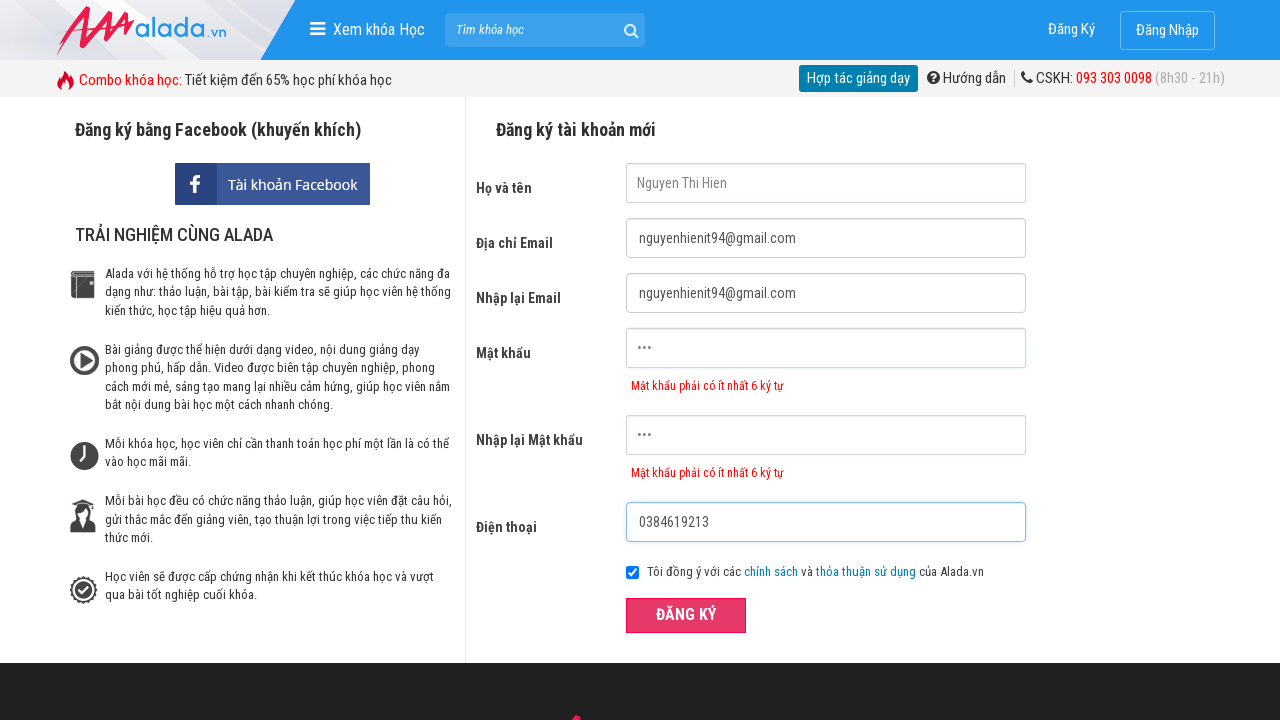

Verified password field error message: 'Mật khẩu phải có ít nhất 6 ký tự'
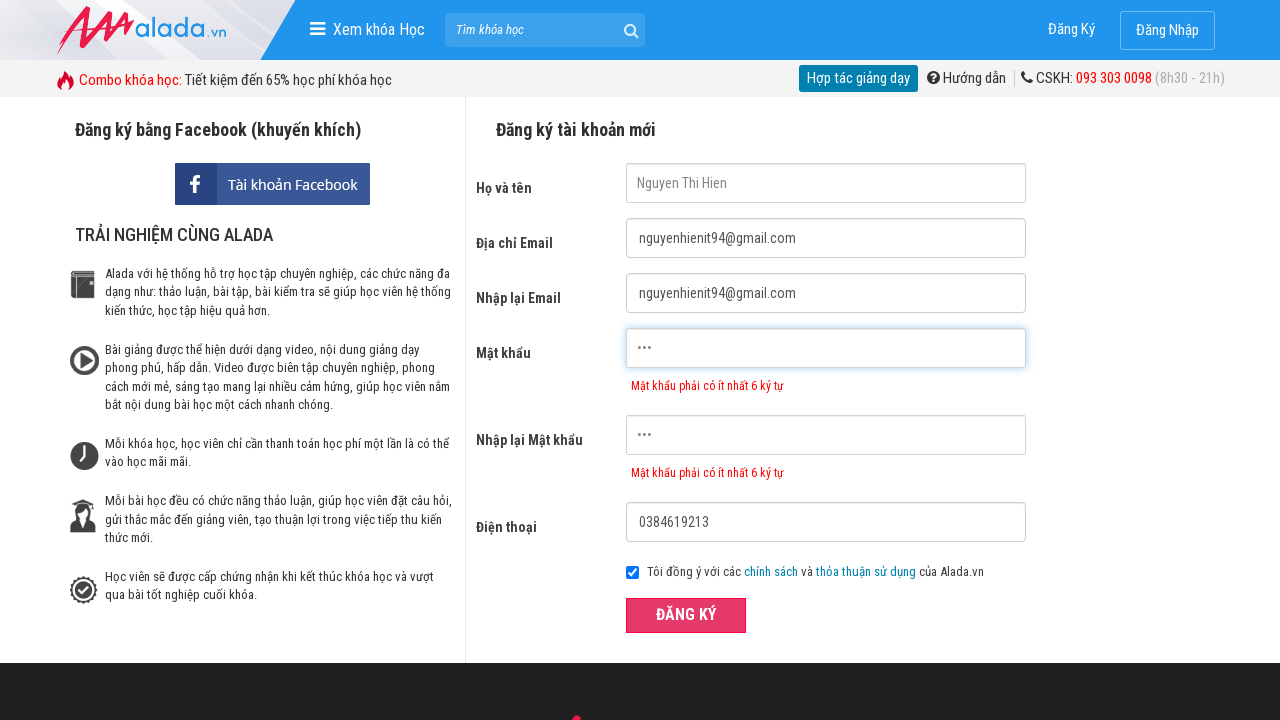

Verified confirm password field error message: 'Mật khẩu phải có ít nhất 6 ký tự'
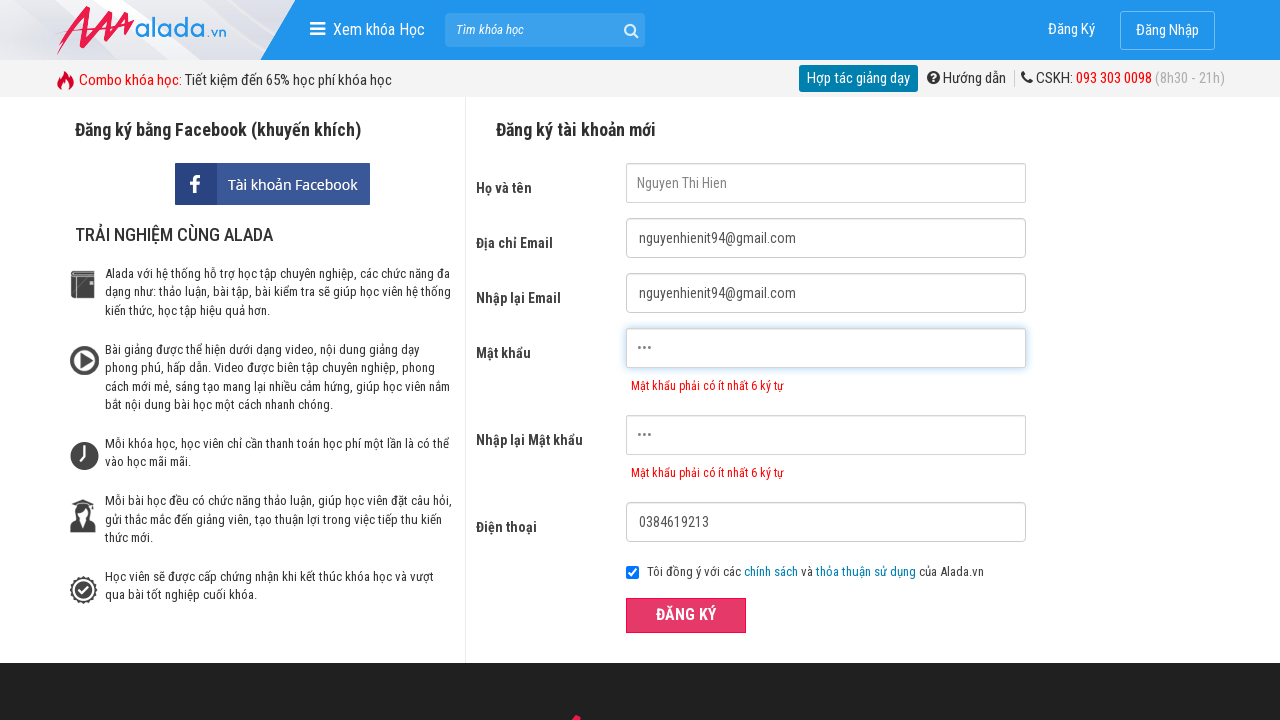

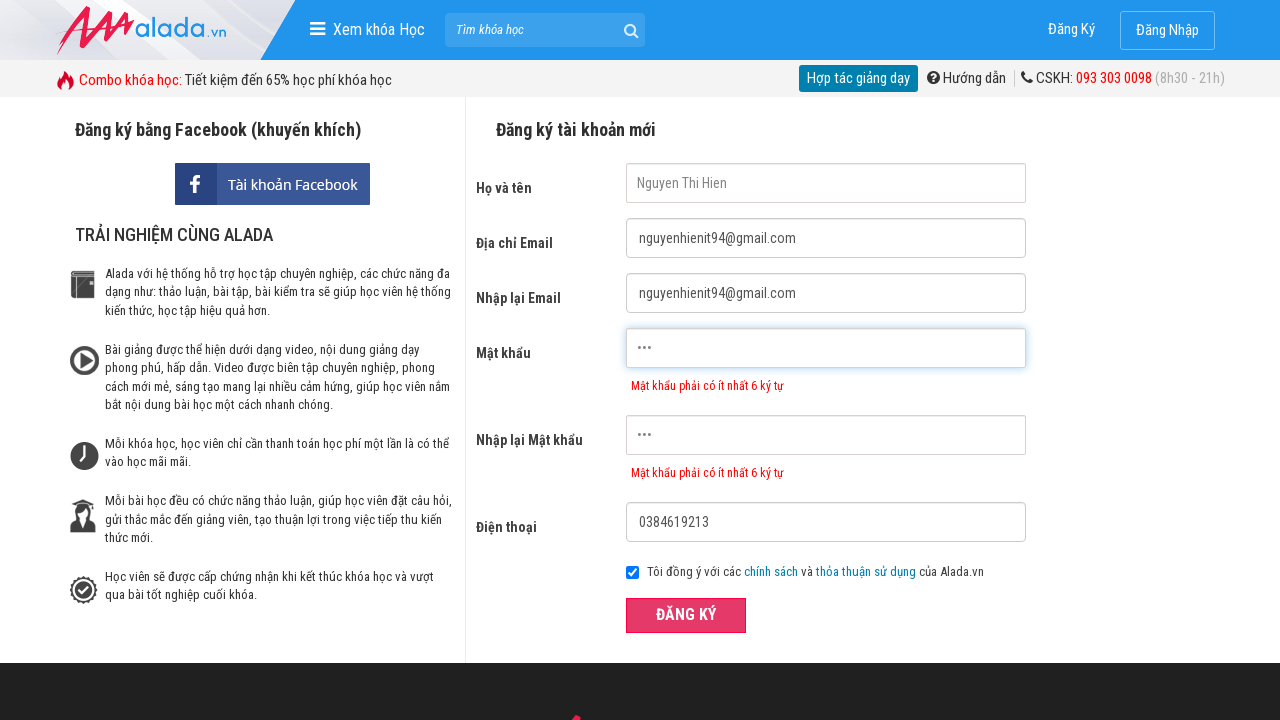